Tests radio button functionality by checking the male radio button

Starting URL: https://testautomationpractice.blogspot.com/

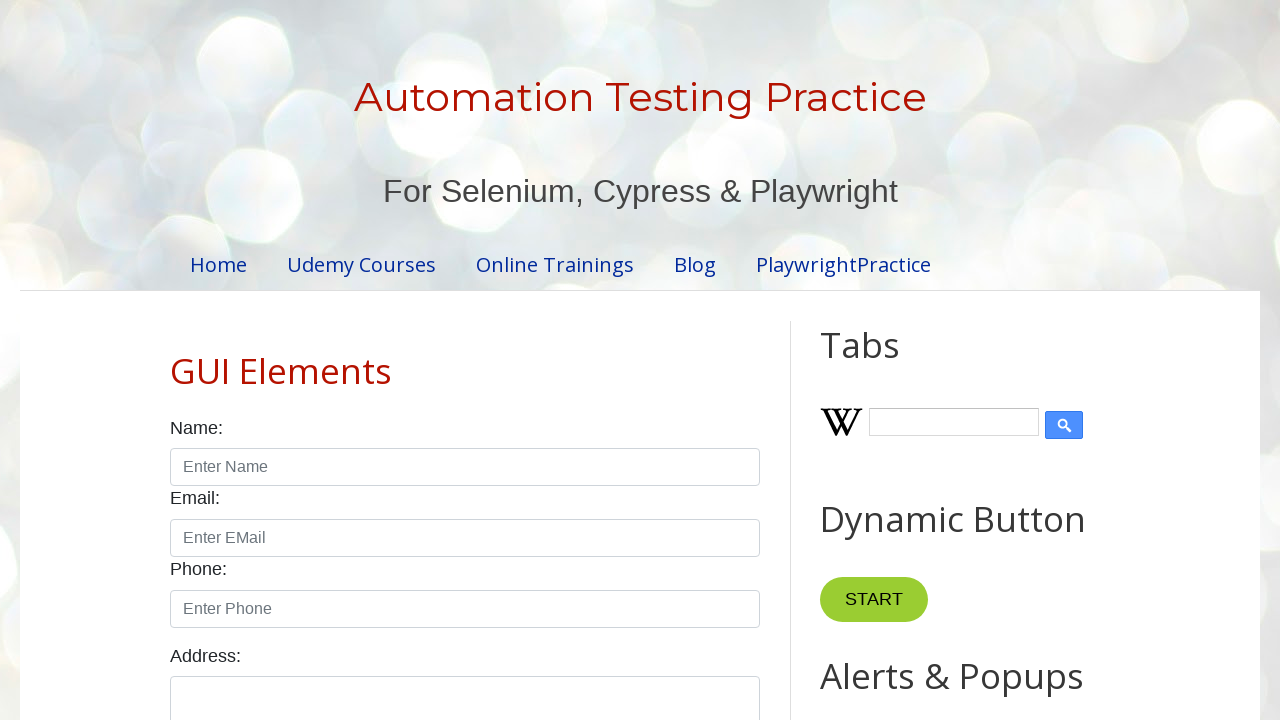

Navigated to test automation practice website
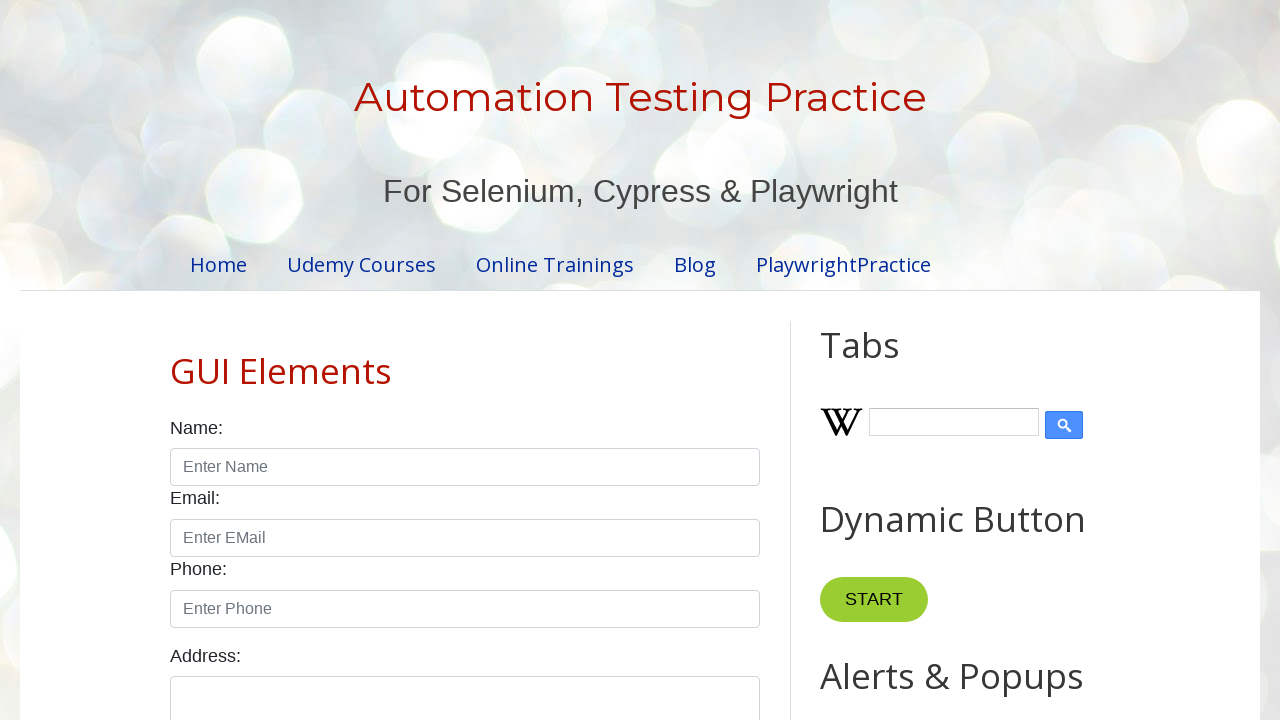

Checked the male radio button at (176, 360) on #male
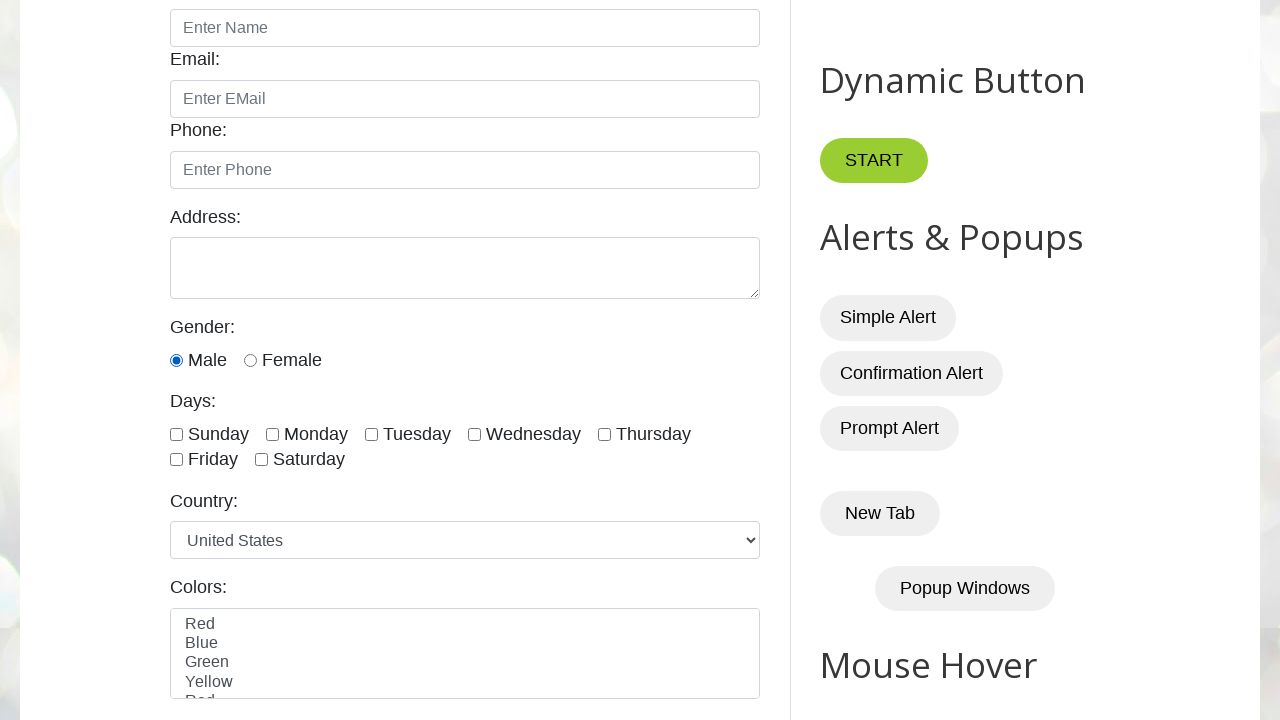

Verified that the male radio button is checked
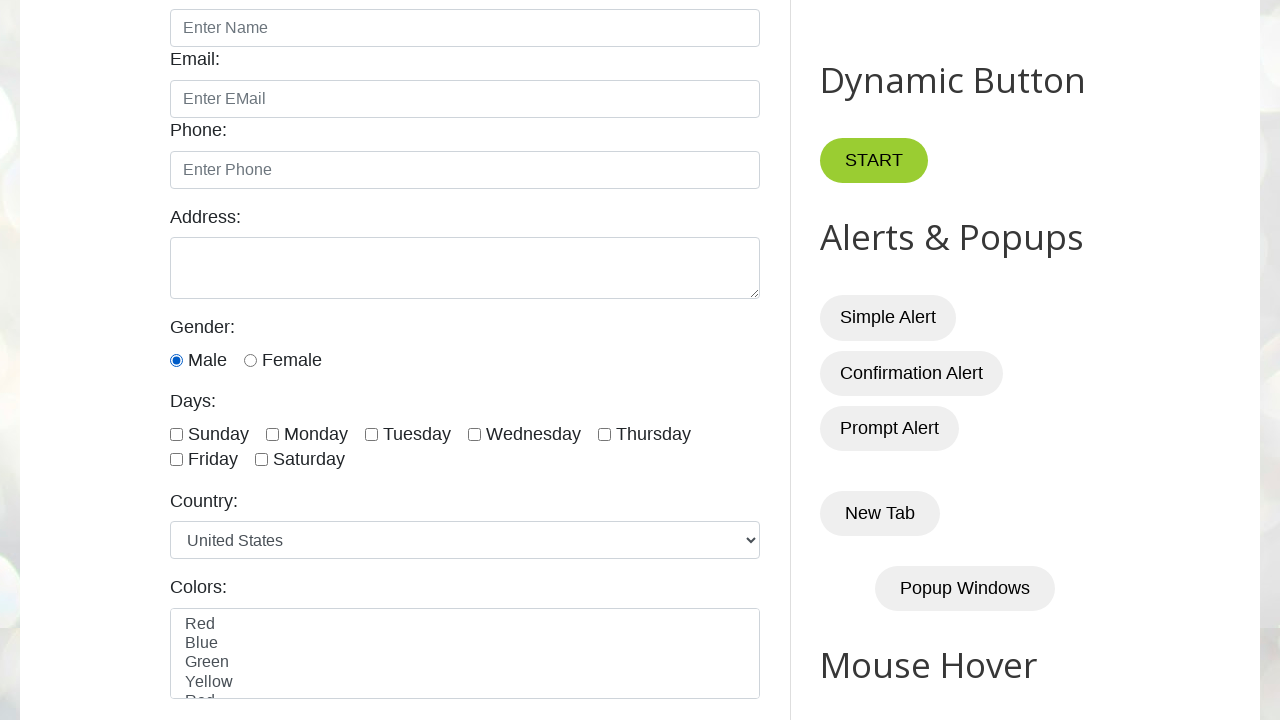

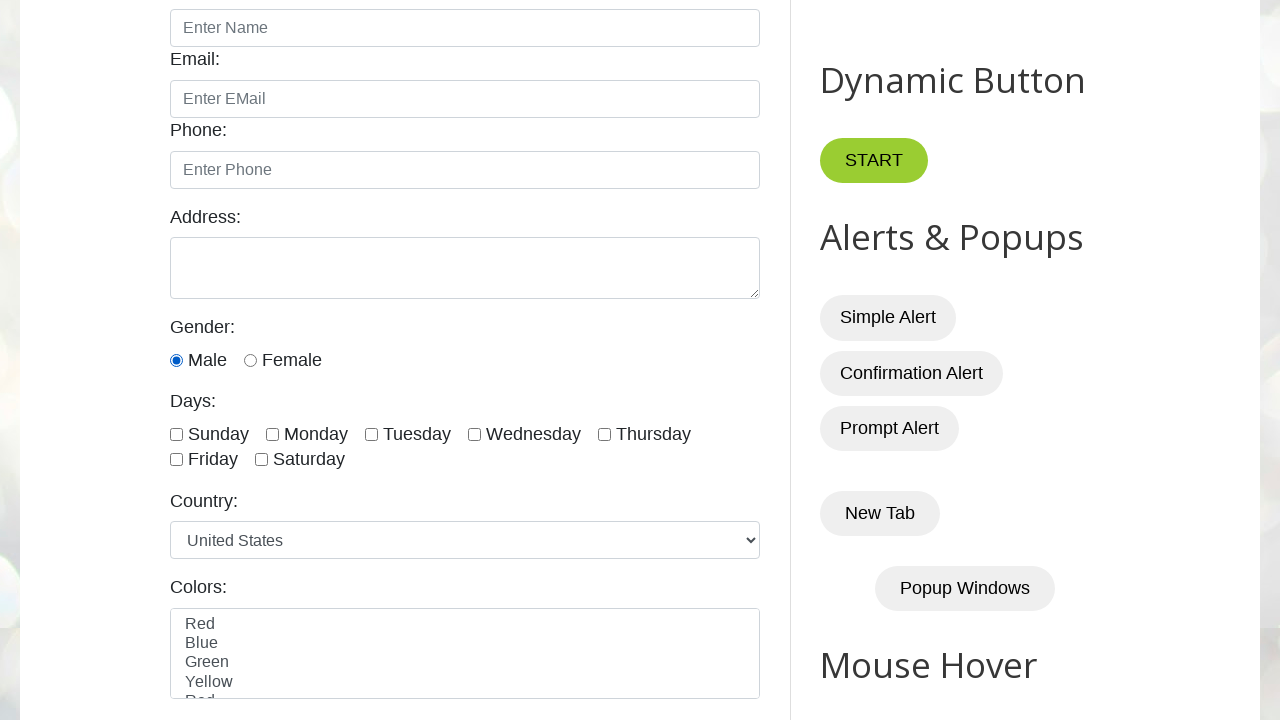